Tests a demo banking application by logging in as a demo customer (Harry Potter), making a deposit of 10000, and then making a withdrawal of 10000, verifying each transaction is successful.

Starting URL: https://www.globalsqa.com/angularJs-protractor/BankingProject/#/login

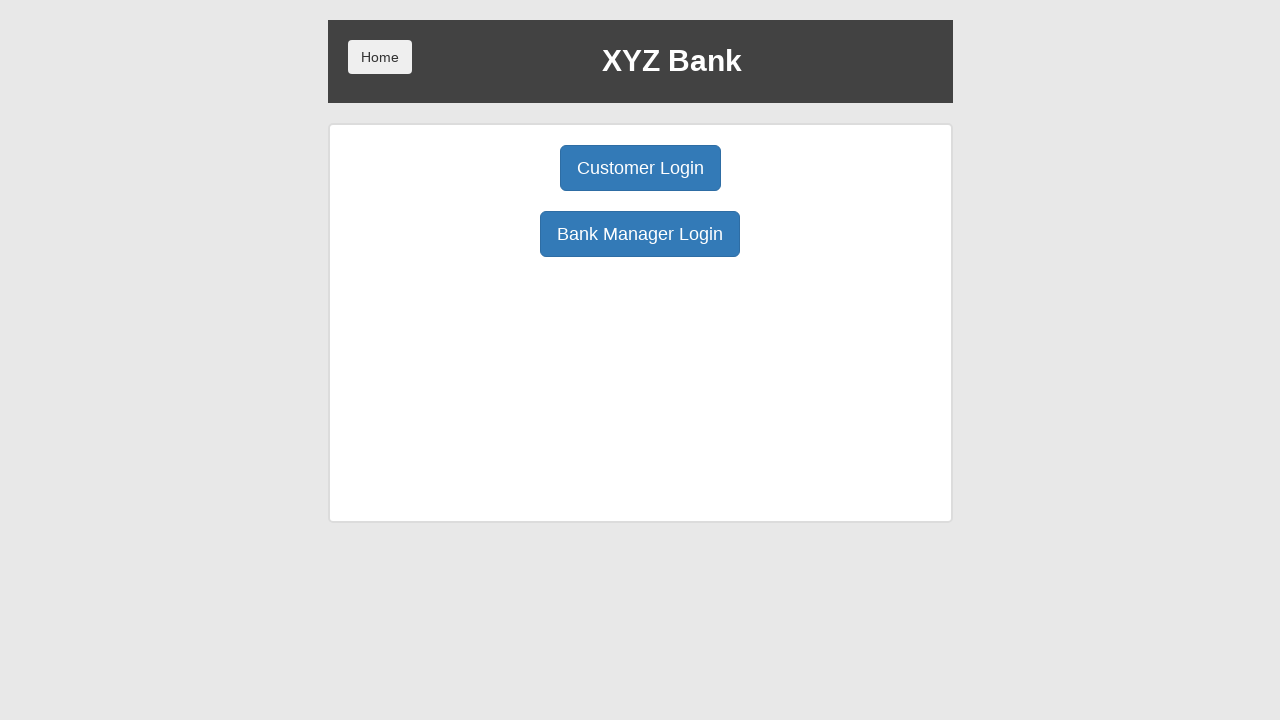

Clicked Customer Login button at (640, 168) on xpath=/html/body/div/div/div[2]/div/div[1]/div[1]/button
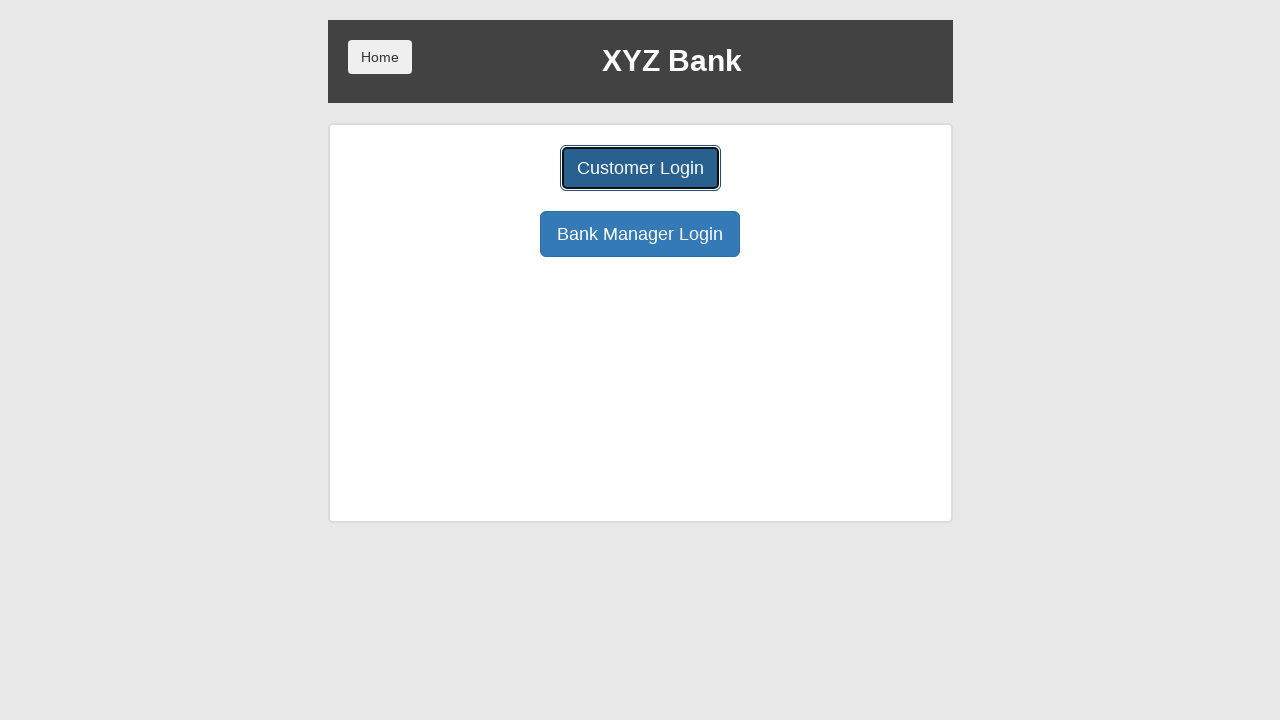

Customer selection dropdown loaded
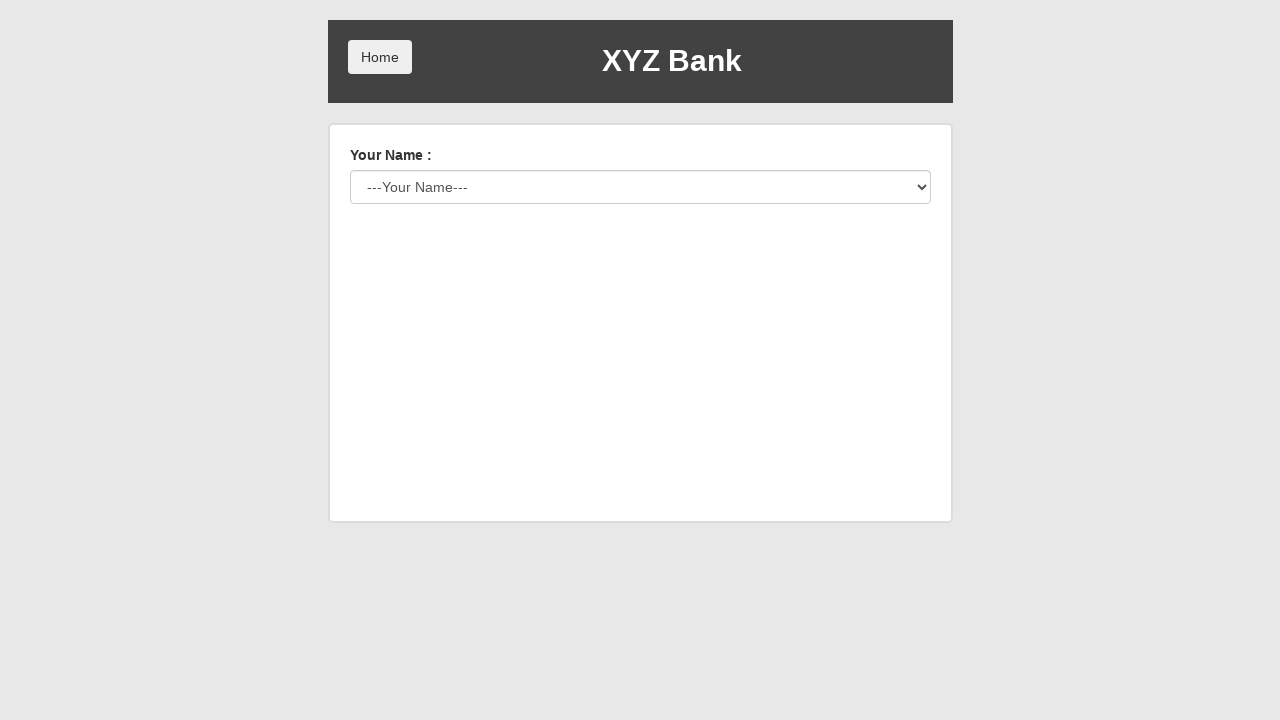

Selected Harry Potter from customer dropdown on select[name='userSelect']
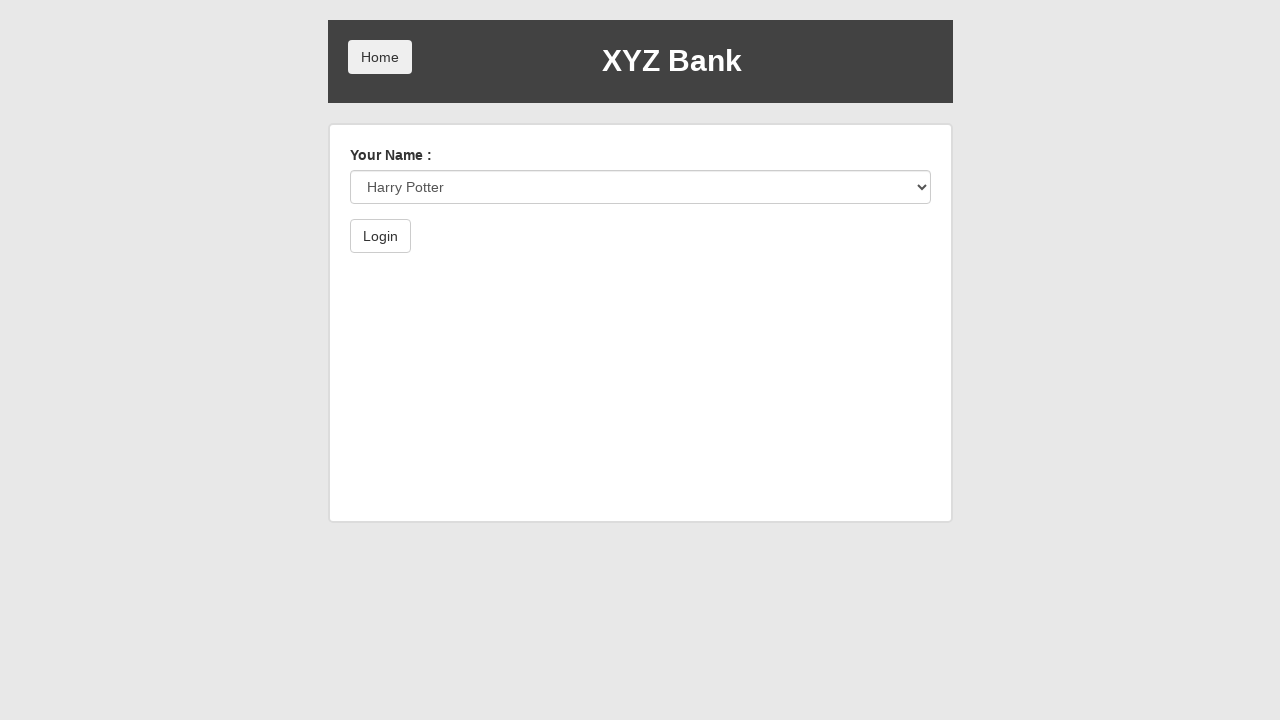

Clicked Login button to authenticate as Harry Potter at (380, 236) on xpath=/html/body/div/div/div[2]/div/form/button
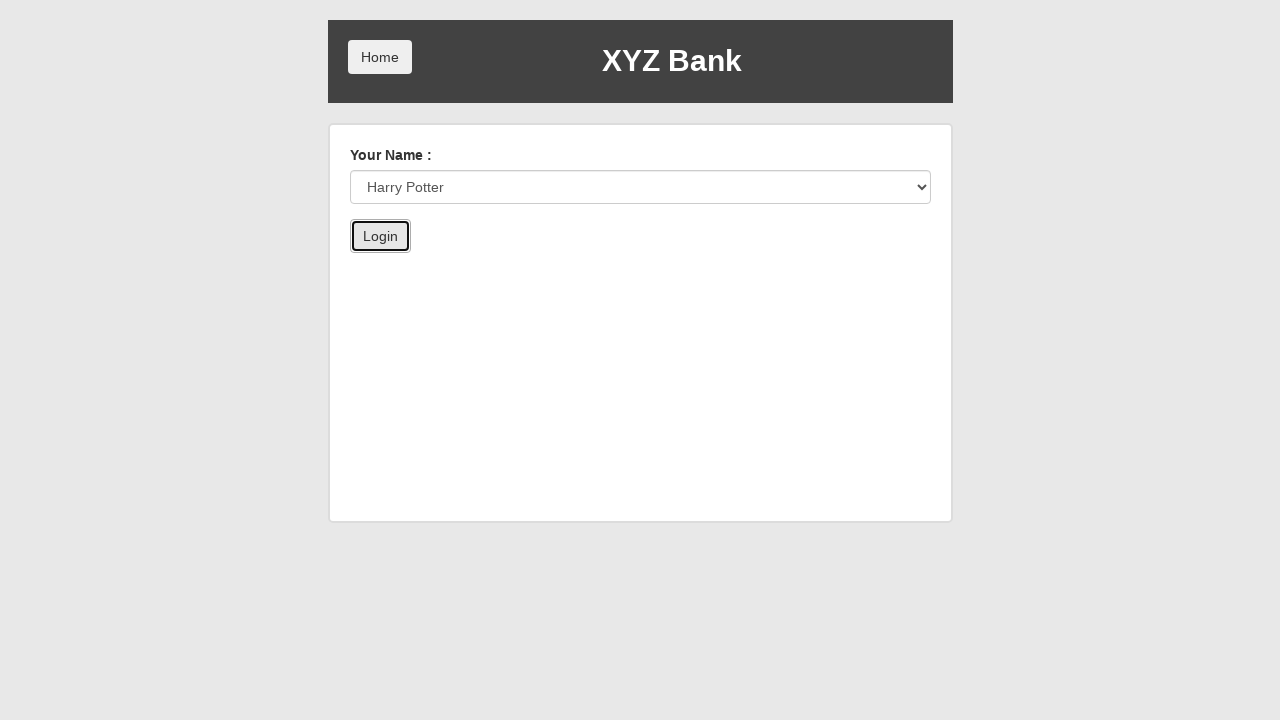

Customer dashboard loaded after successful login
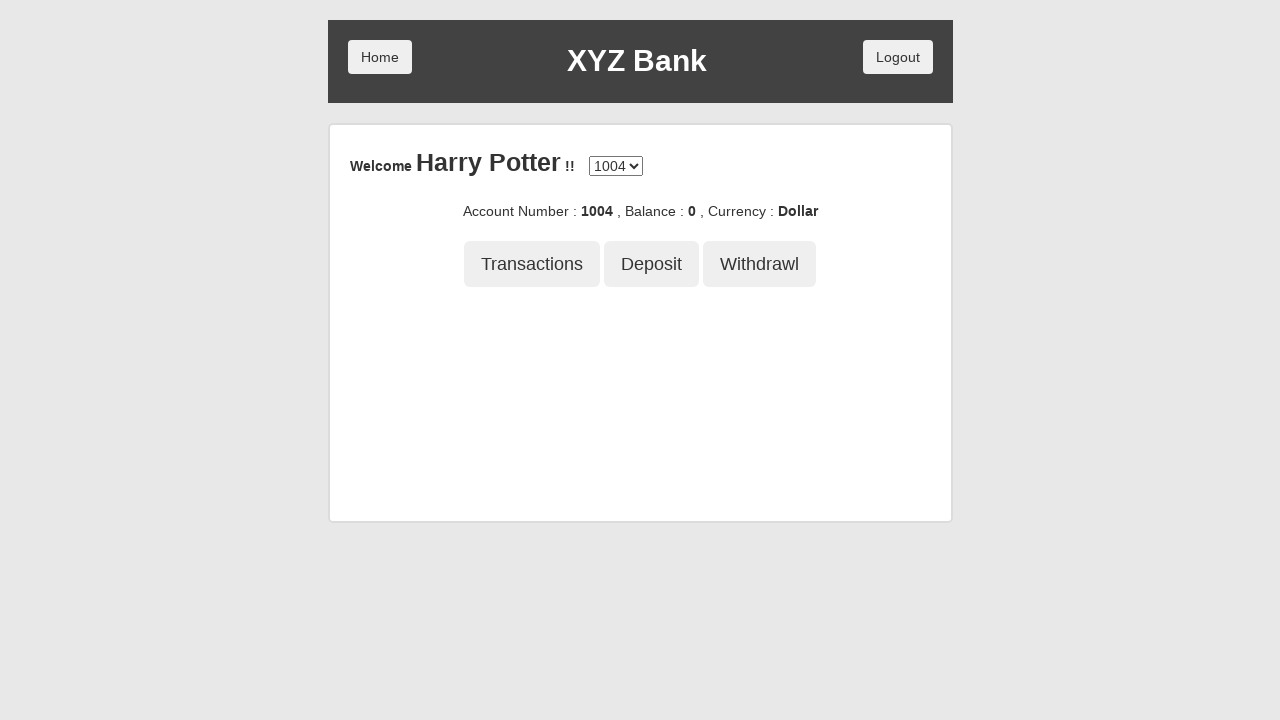

Verified logged-in customer is Harry Potter
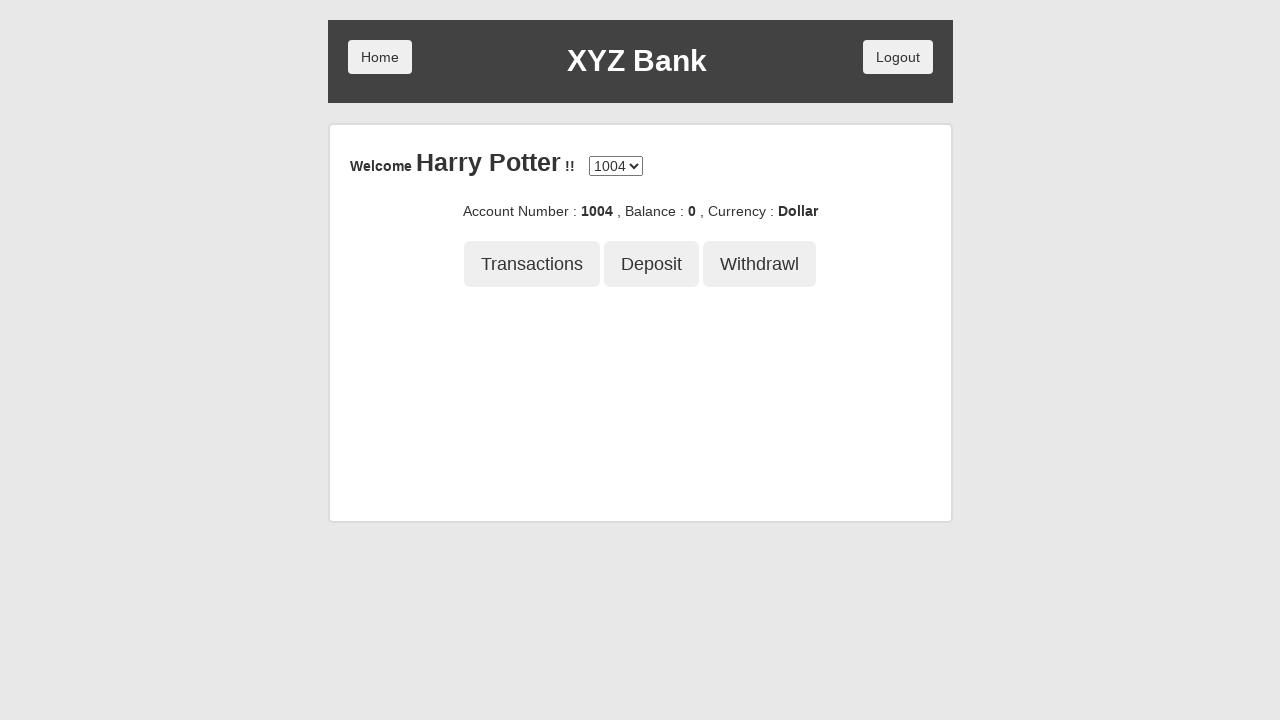

Clicked Deposit button at (652, 264) on xpath=/html/body/div/div/div[2]/div/div[3]/button[2]
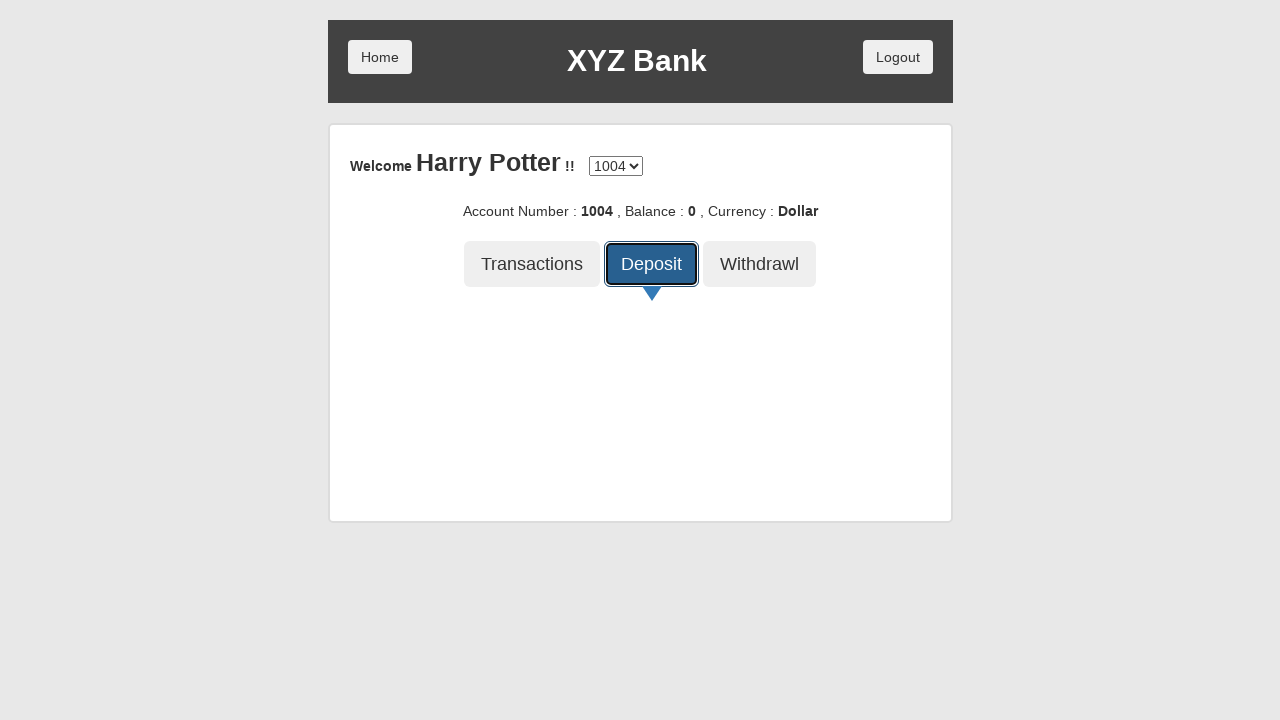

Entered deposit amount of 10000 on xpath=/html/body/div/div/div[2]/div/div[4]/div/form/div/input
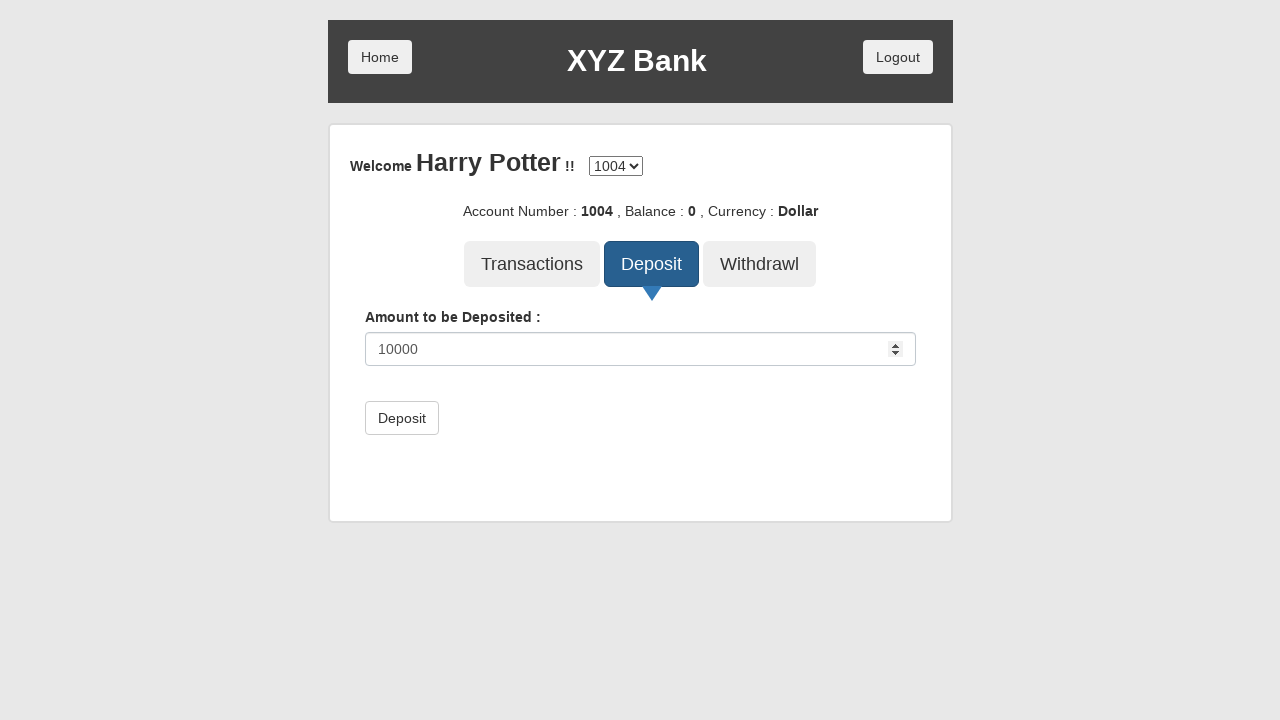

Clicked Deposit submit button at (402, 418) on xpath=/html/body/div/div/div[2]/div/div[4]/div/form/button
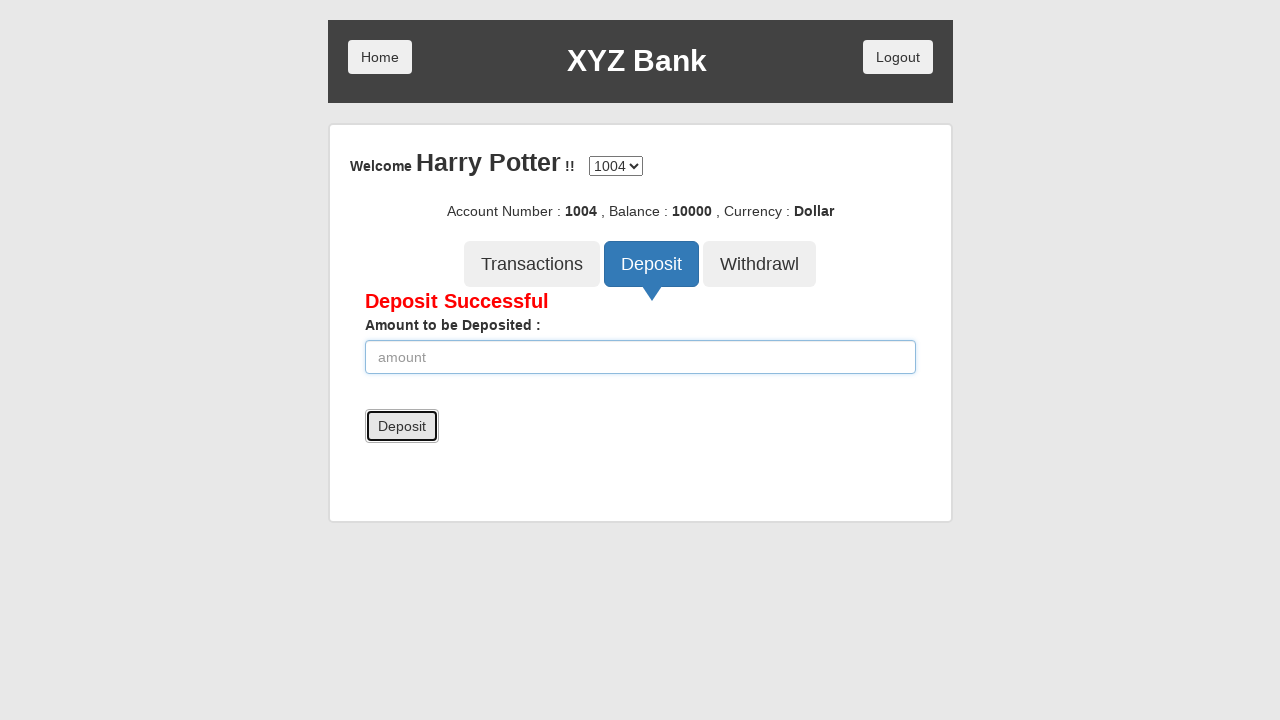

Deposit of 10000 confirmed successfully
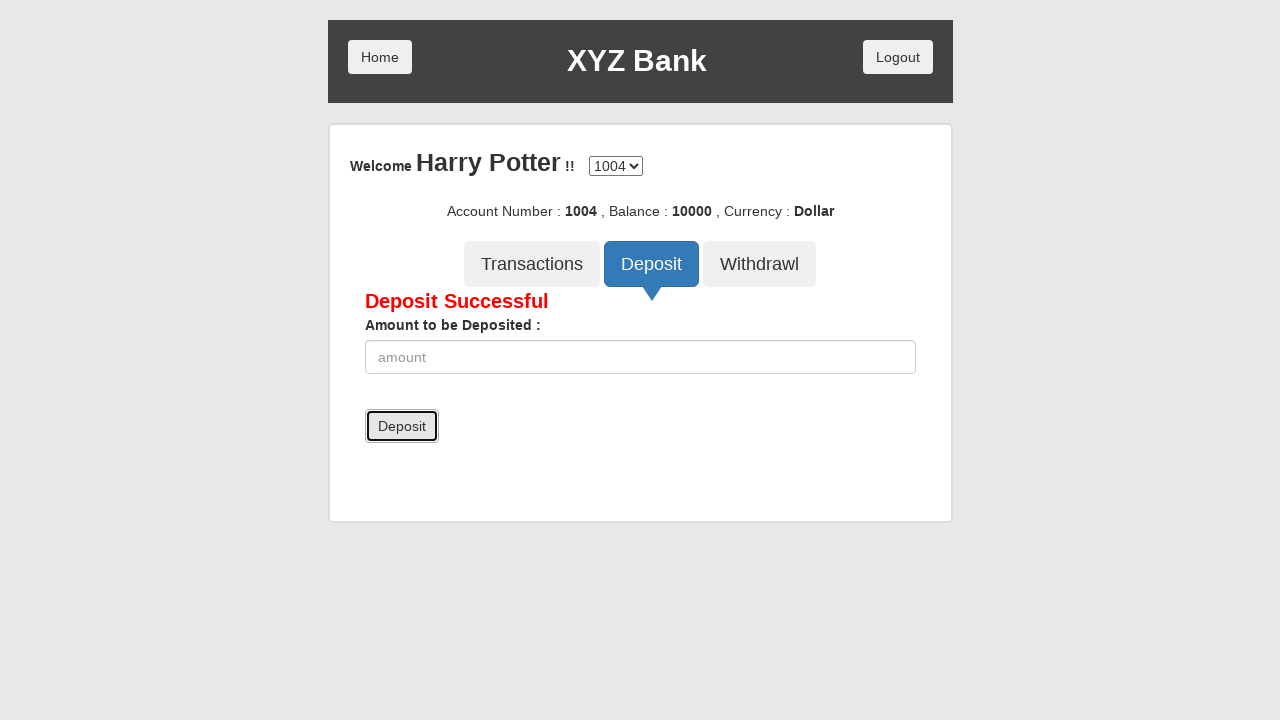

Clicked Withdrawal button at (760, 264) on xpath=/html/body/div/div/div[2]/div/div[3]/button[3]
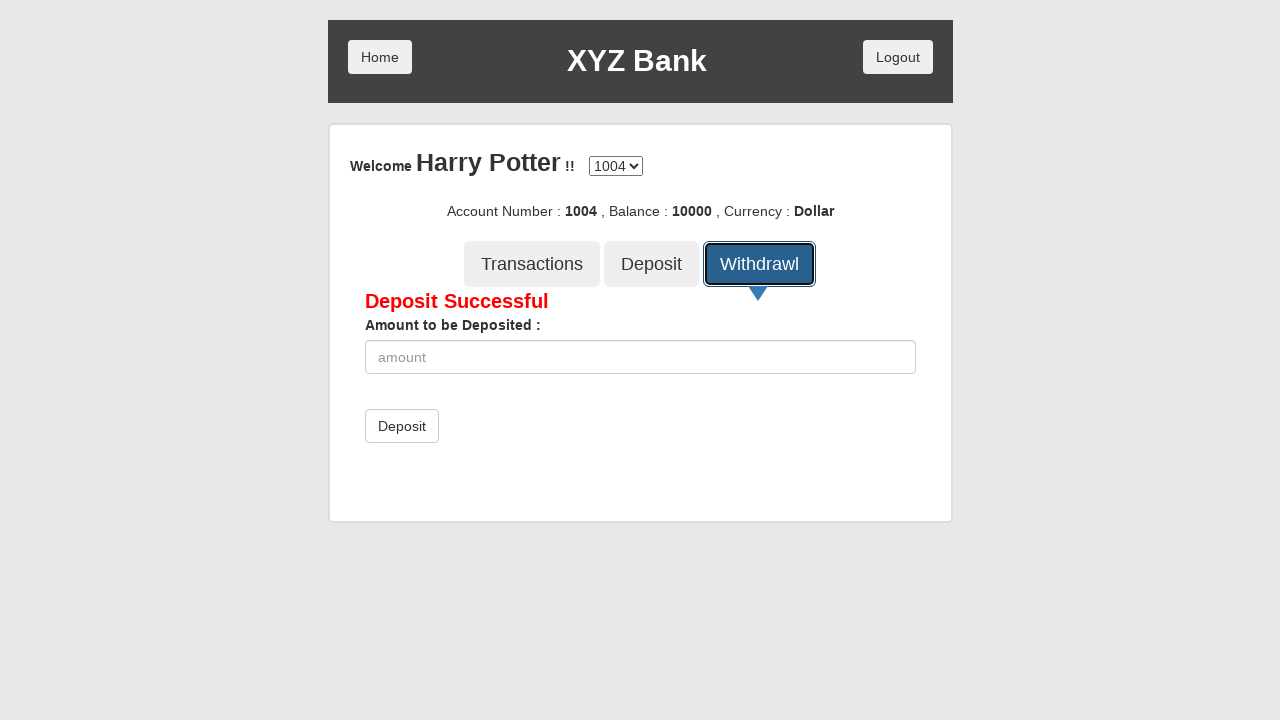

Withdrawal form loaded
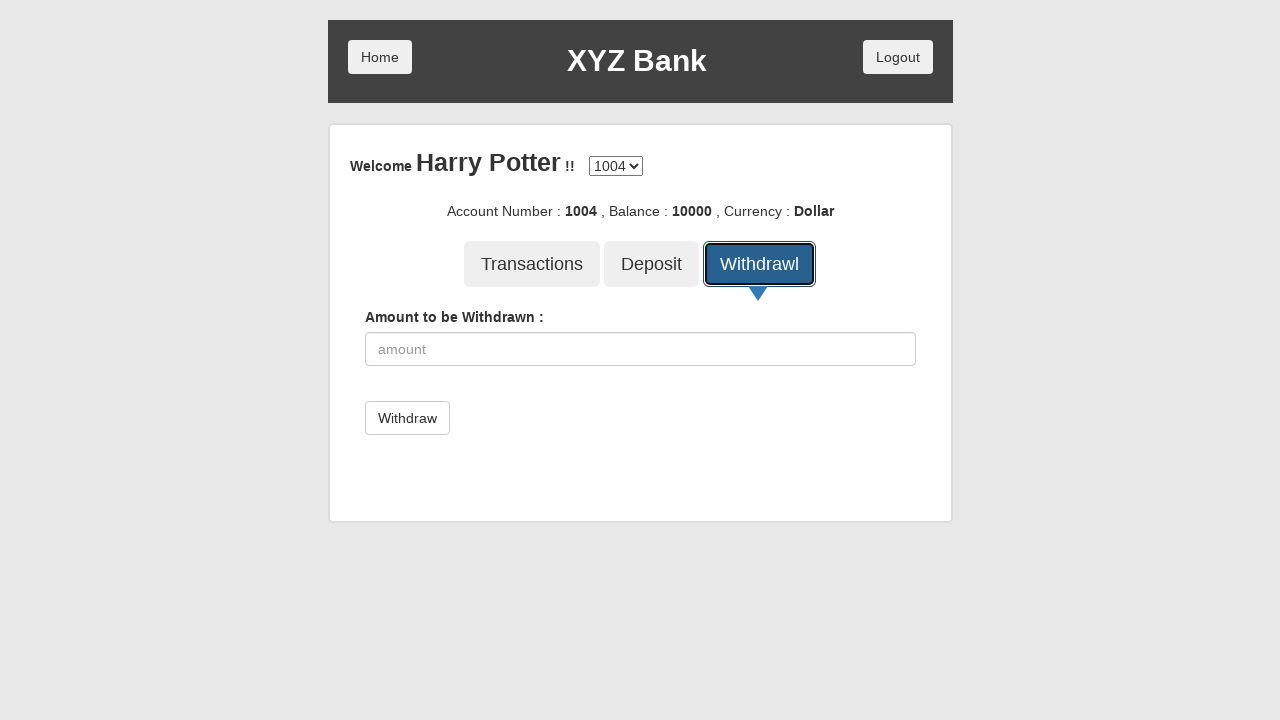

Entered withdrawal amount of 10000 on xpath=/html/body/div/div/div[2]/div/div[4]/div/form/div/input
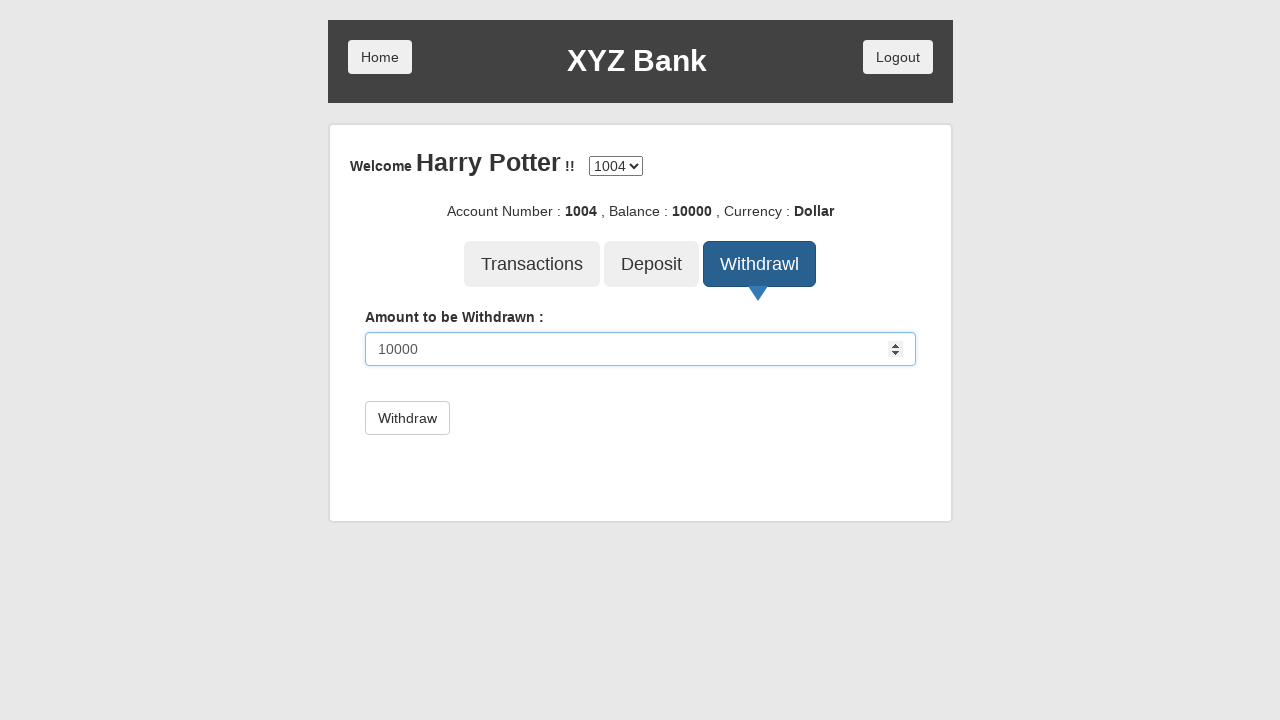

Clicked Withdrawal submit button at (407, 418) on xpath=/html/body/div/div/div[2]/div/div[4]/div/form/button
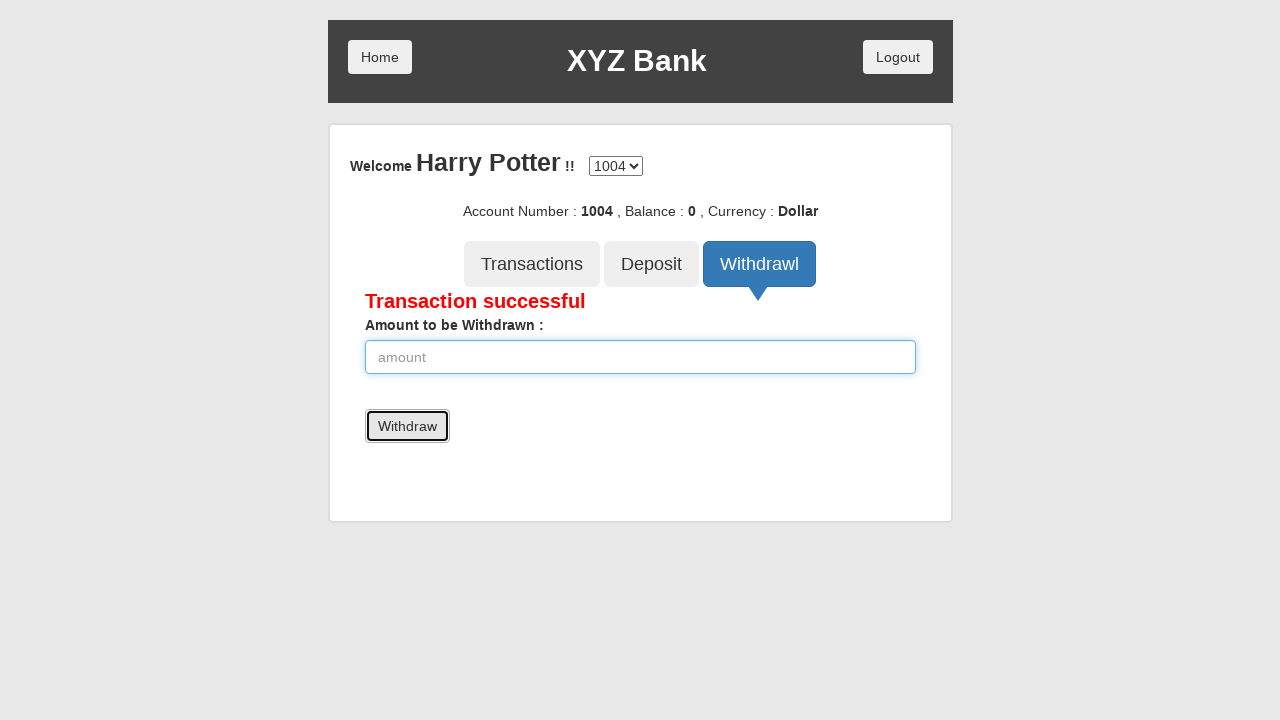

Withdrawal of 10000 confirmed successfully
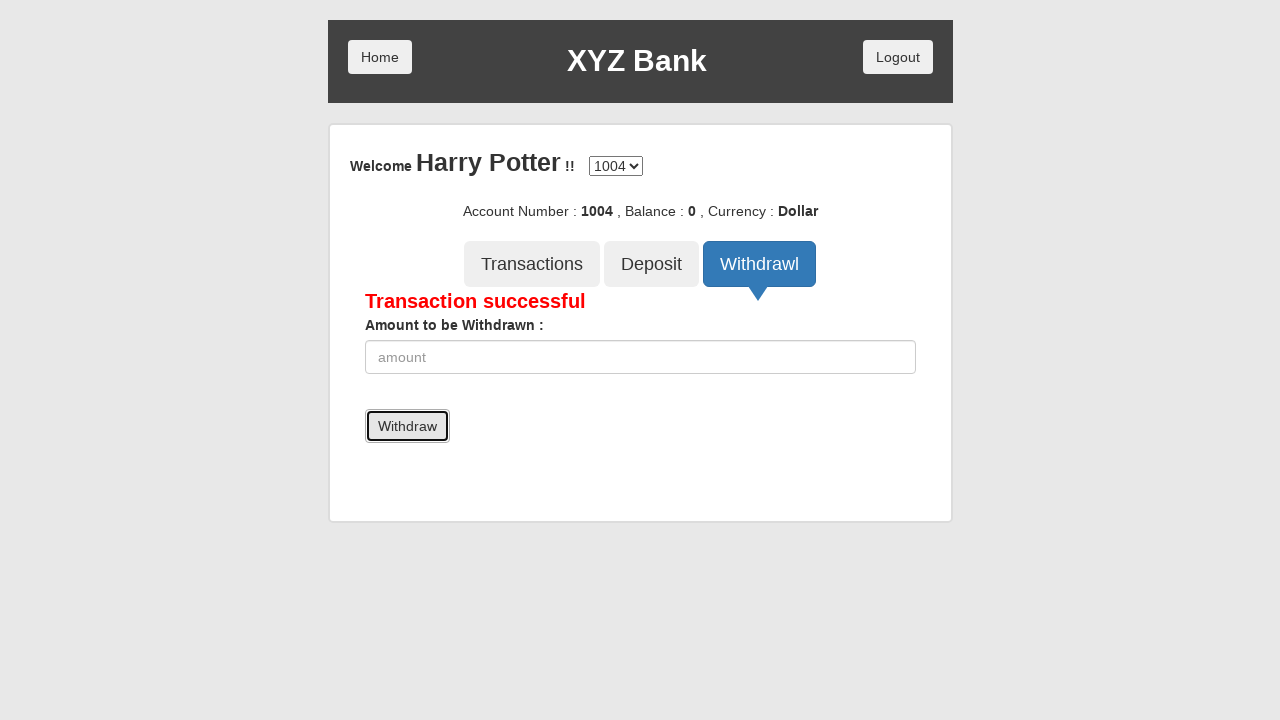

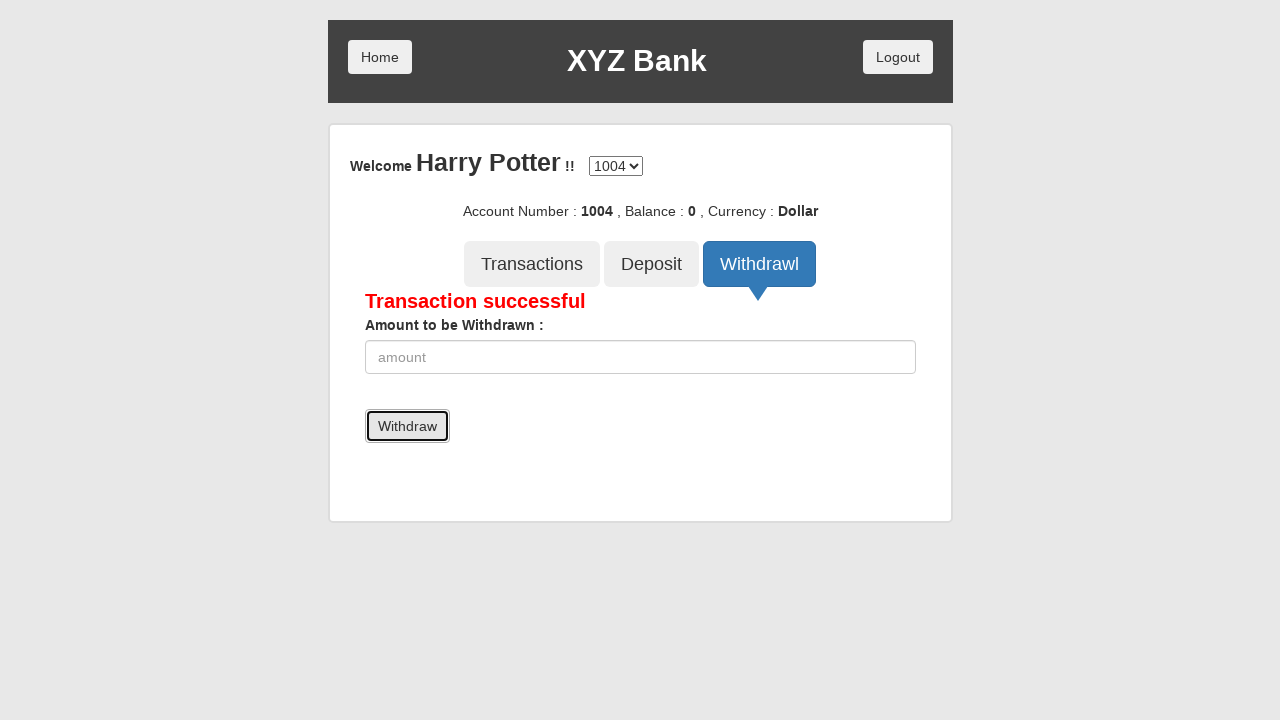